Tests custom dropdown selection on jQuery UI demo page by selecting items from a number dropdown menu, first selecting "10" then selecting "5".

Starting URL: http://jqueryui.com/resources/demos/selectmenu/default.html

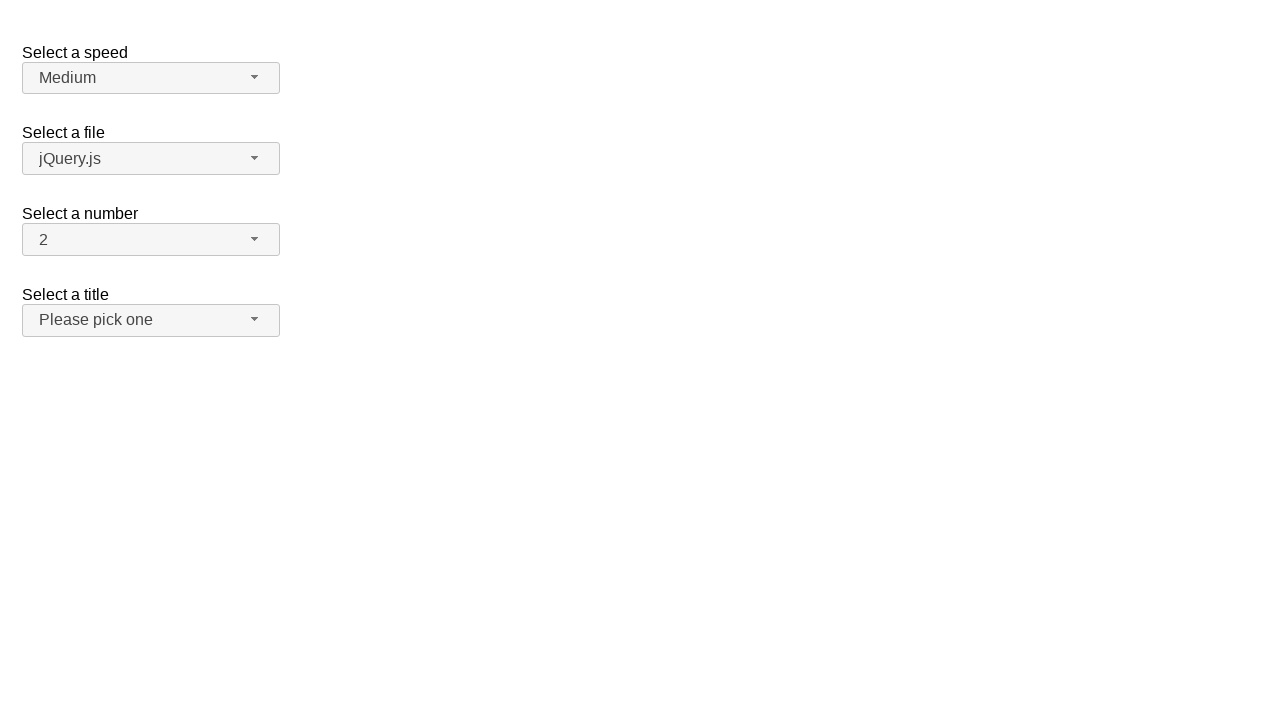

Clicked number dropdown button to expand it at (151, 240) on span#number-button
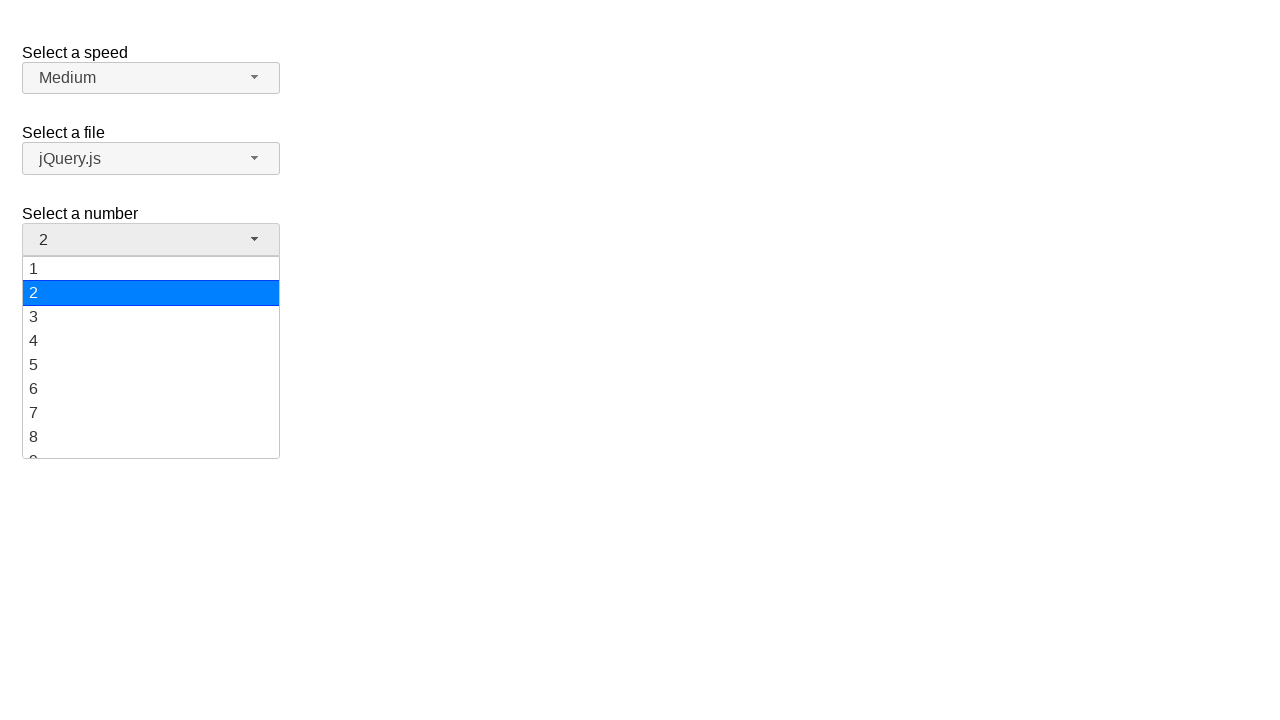

Waited for dropdown animation to complete
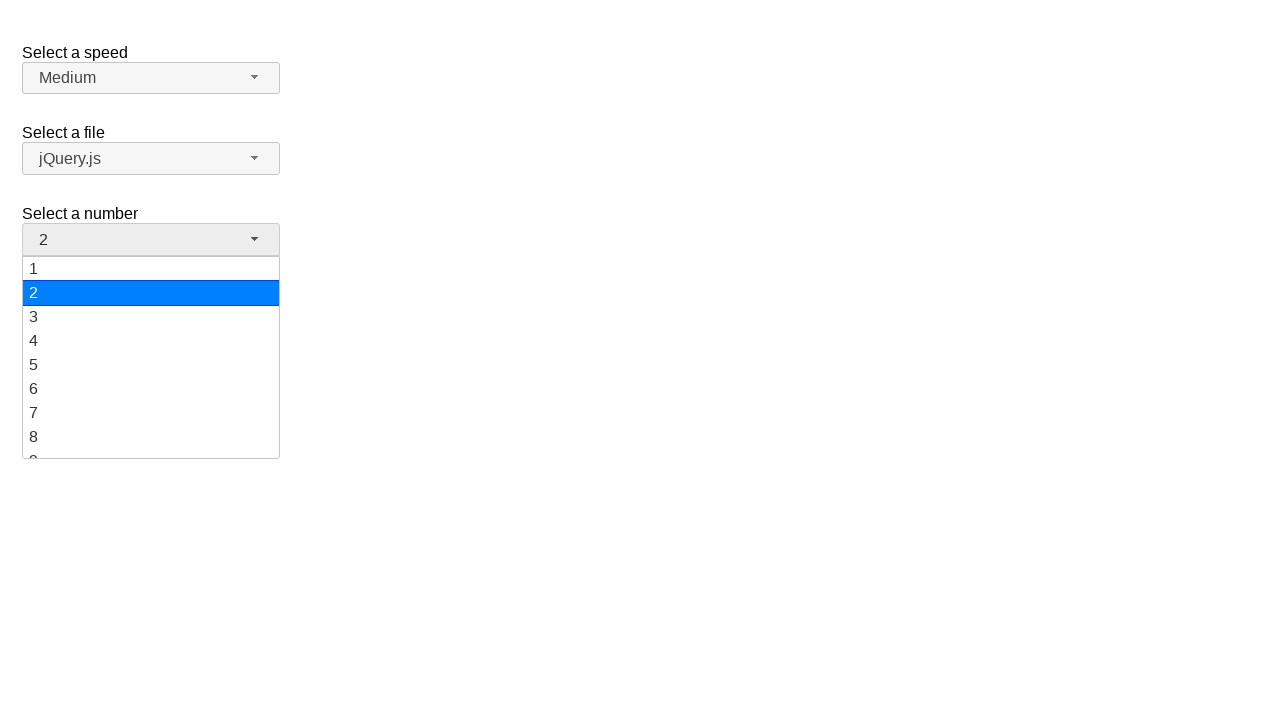

Dropdown menu items are now visible
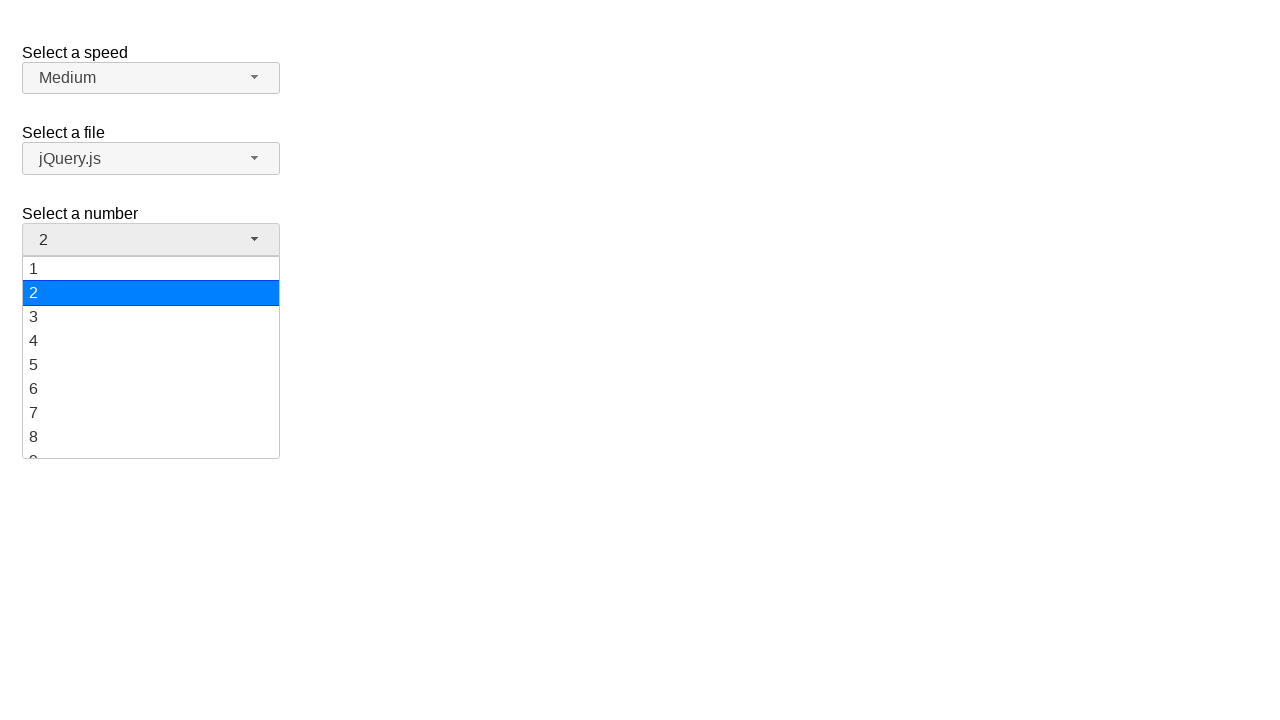

Selected '10' from the dropdown menu at (151, 357) on ul#number-menu li div:has-text('10')
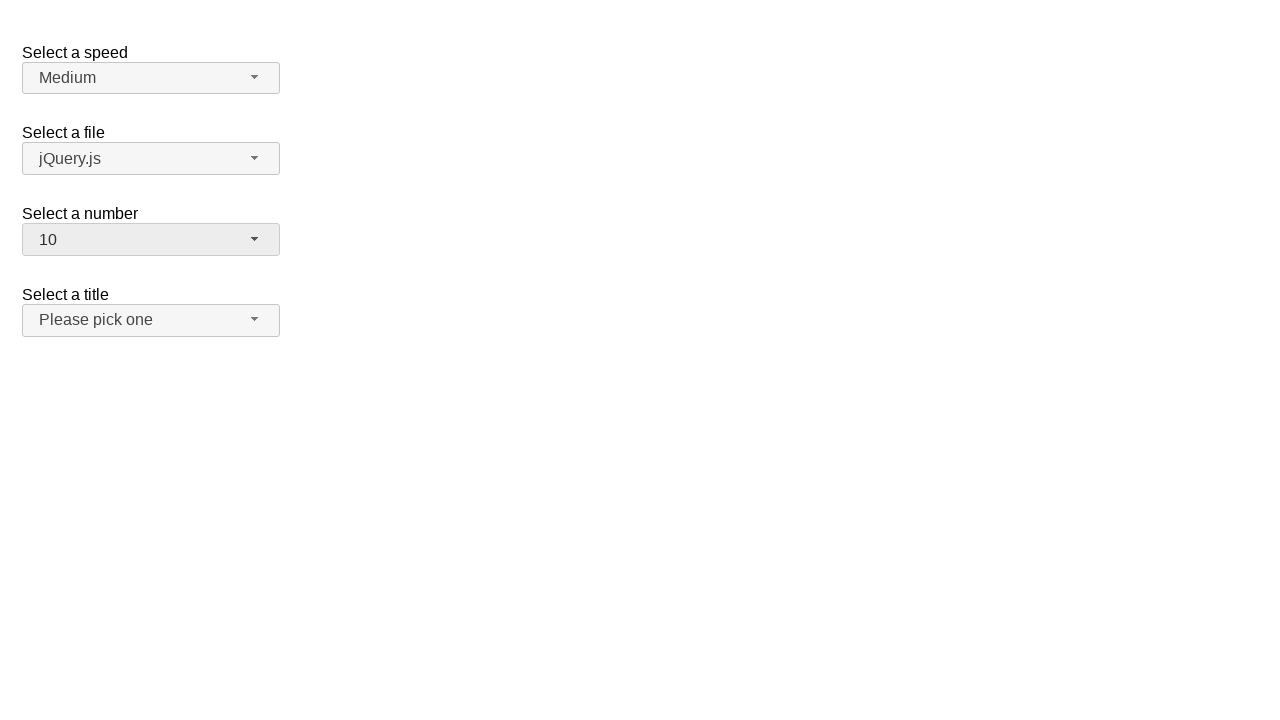

Waited for selection to be processed
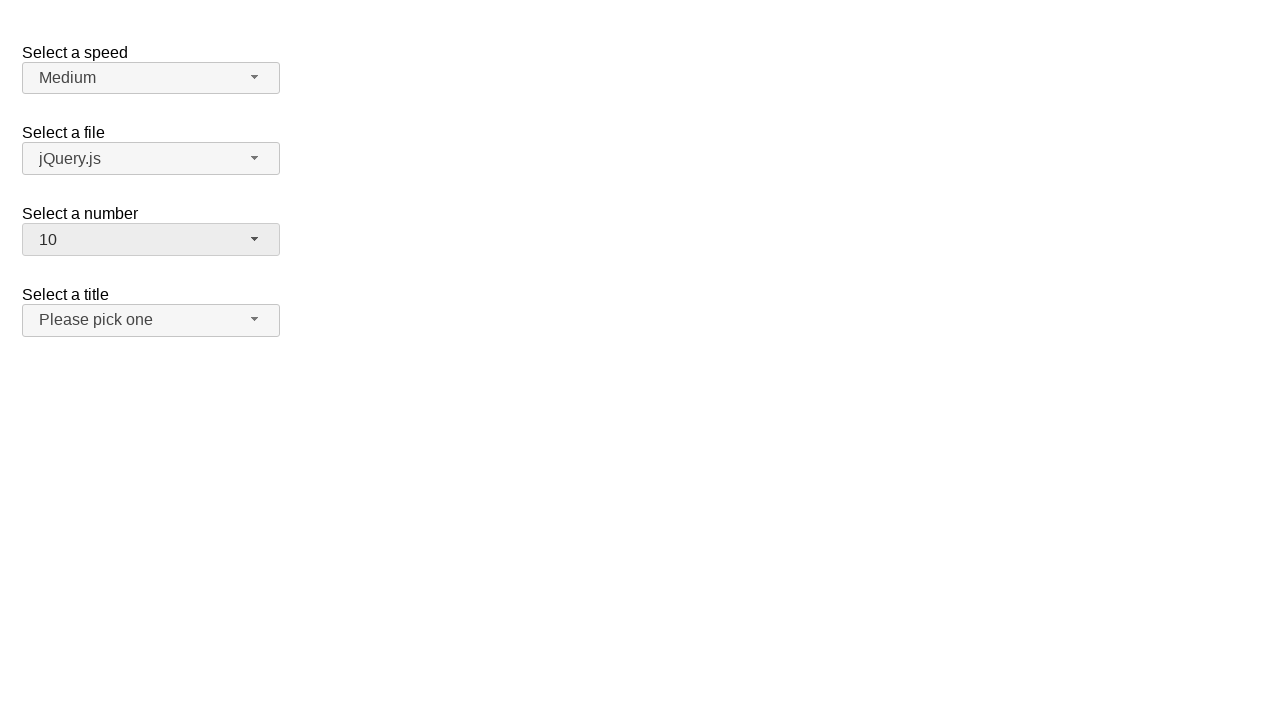

Clicked number dropdown button again to expand it at (151, 240) on span#number-button
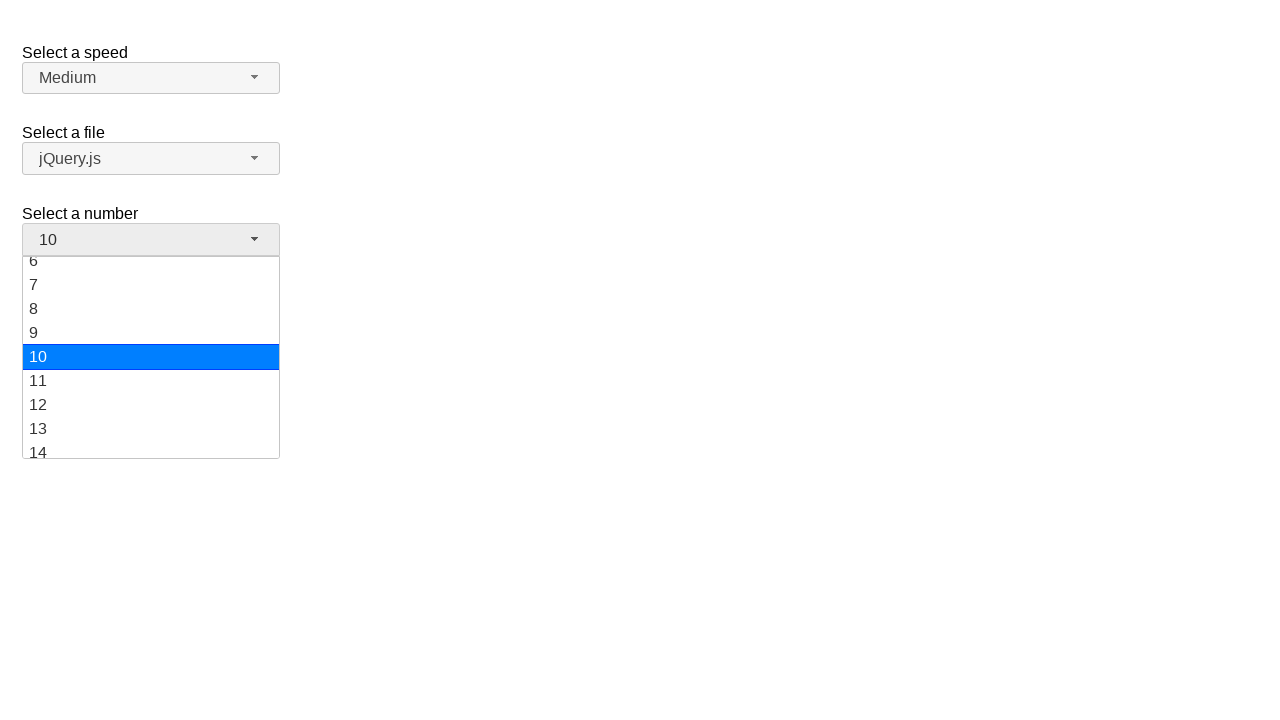

Waited for dropdown animation to complete
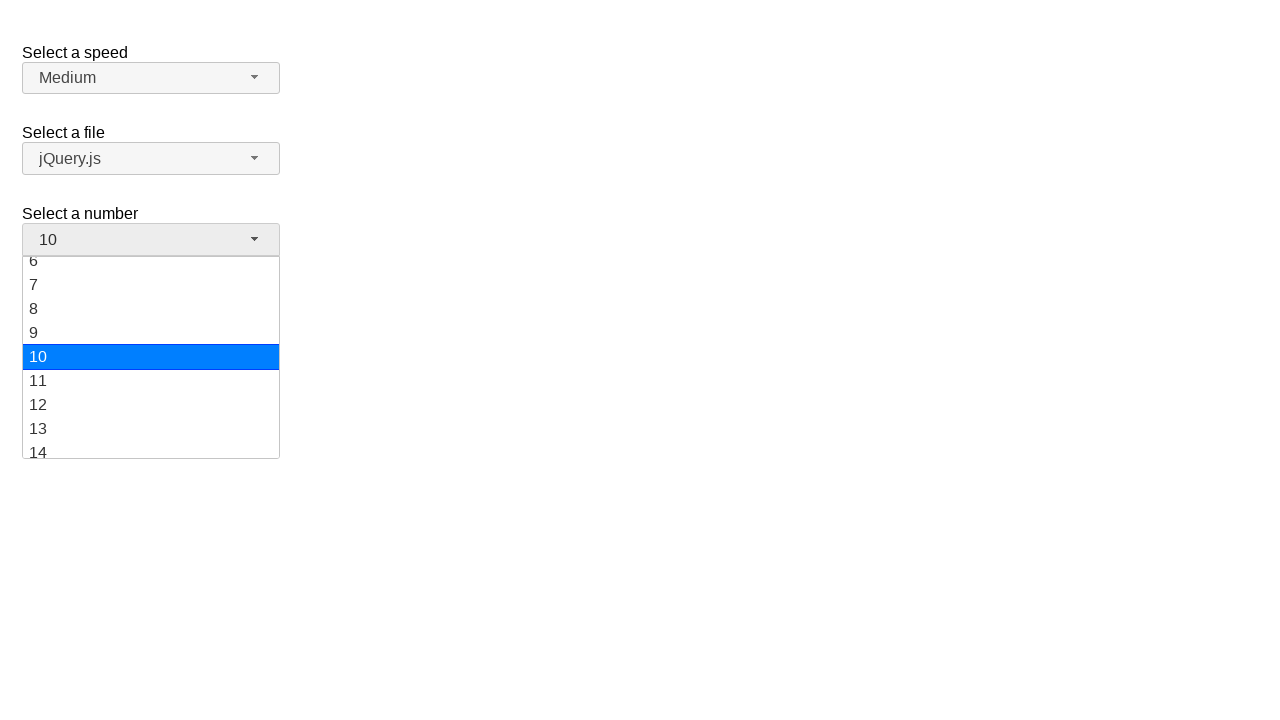

Dropdown menu items are now visible
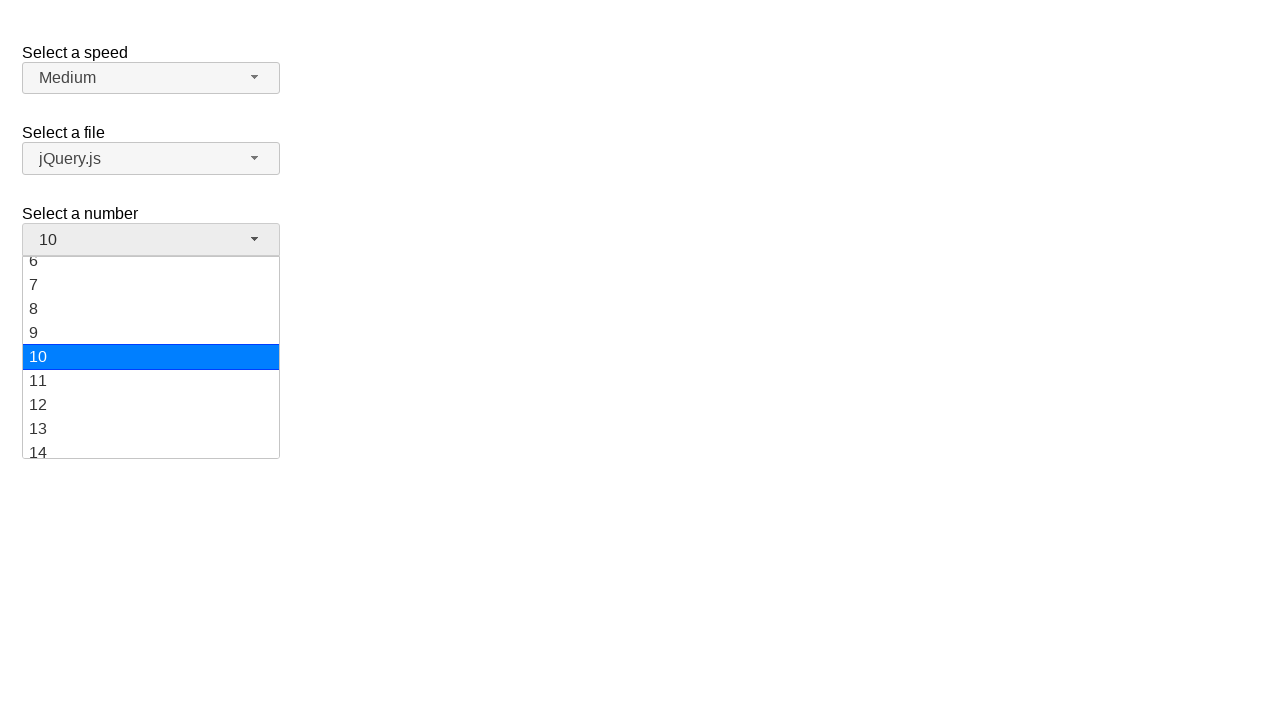

Selected '5' from the dropdown menu at (151, 357) on ul#number-menu li div:has-text('5')
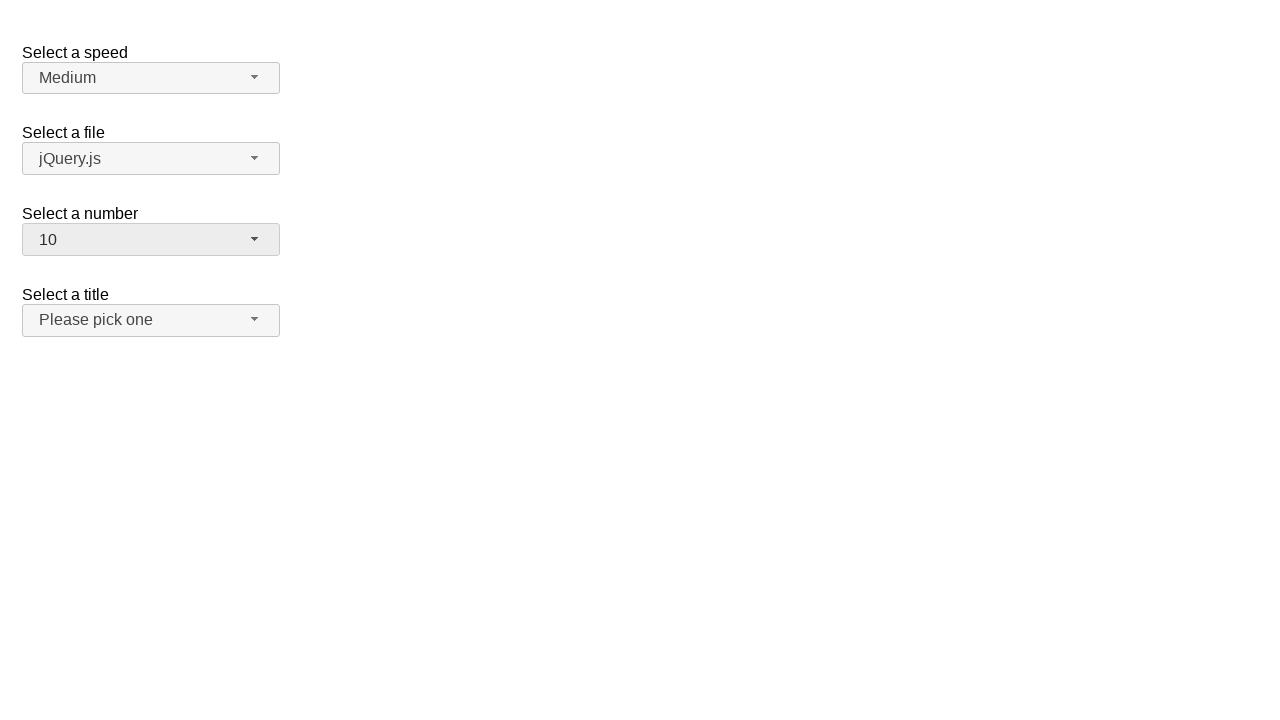

Waited for selection to be processed
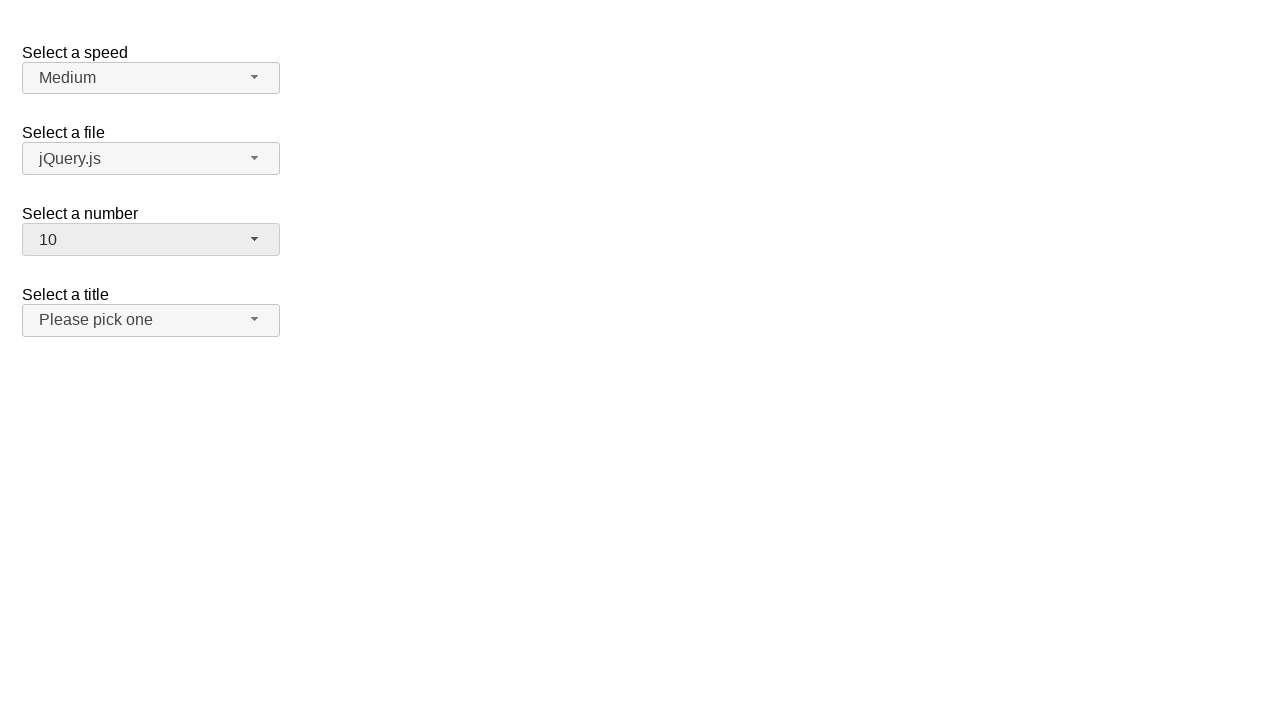

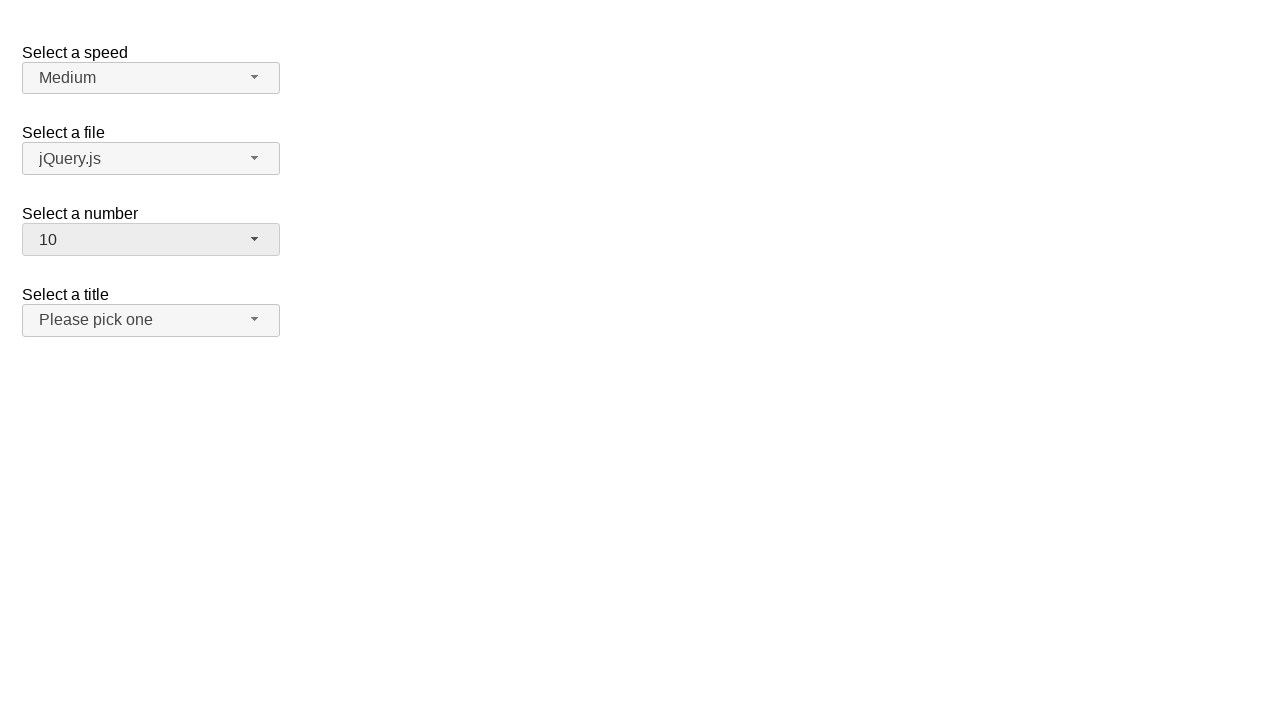